Tests alert handling functionality by triggering an alert dialog and accepting it

Starting URL: https://demo.automationtesting.in/Alerts.html

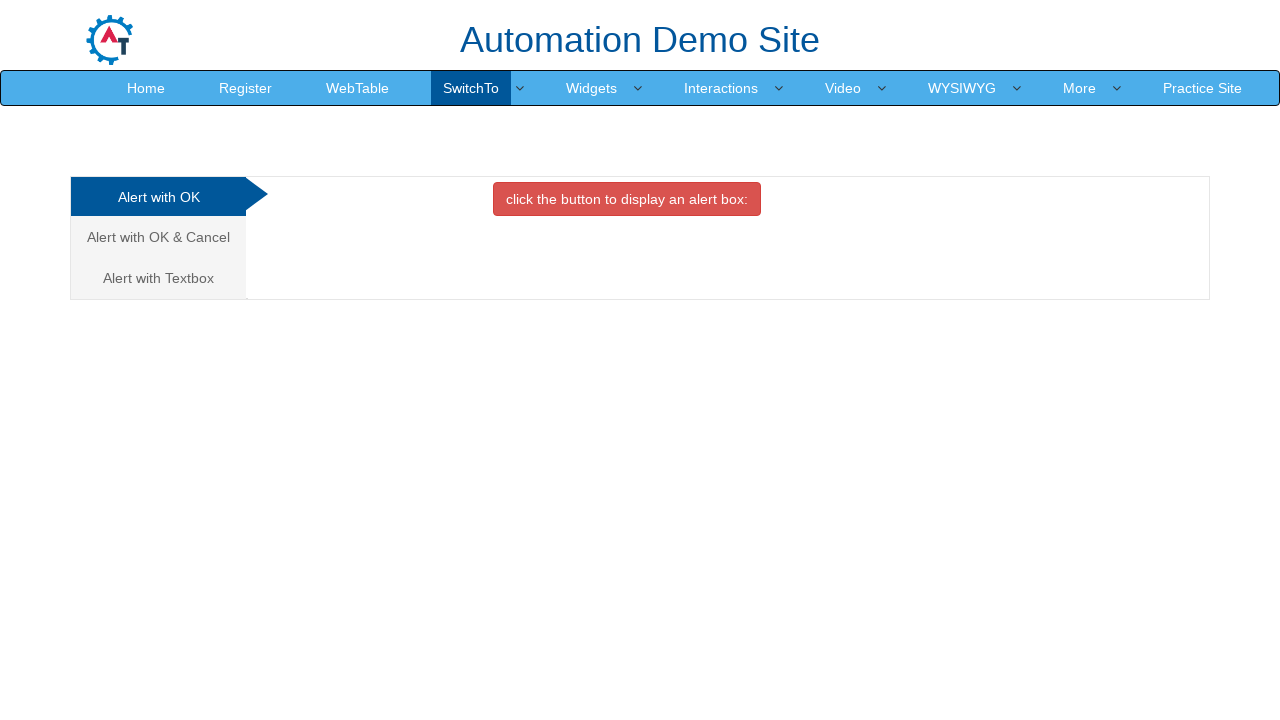

Clicked on 'Alert with OK' tab at (158, 197) on xpath=//a[contains(text(), 'Alert with OK')]
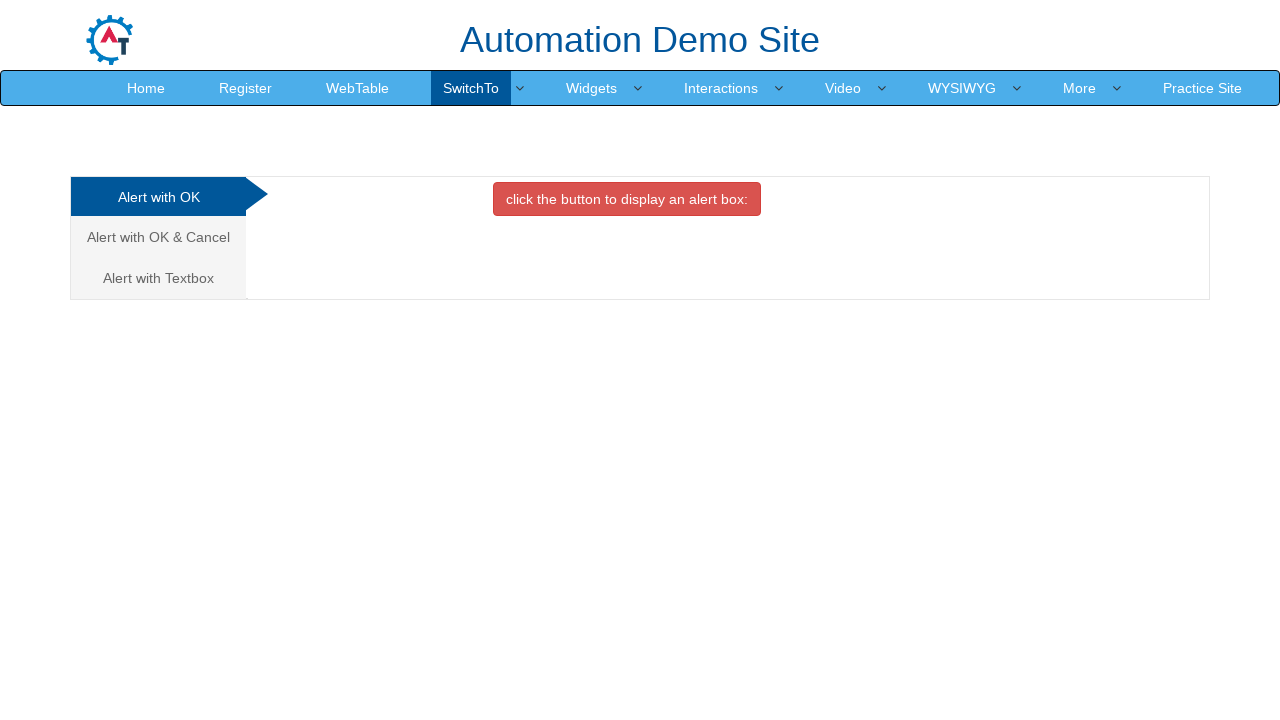

Clicked button to trigger alert dialog at (627, 199) on button.btn.btn-danger
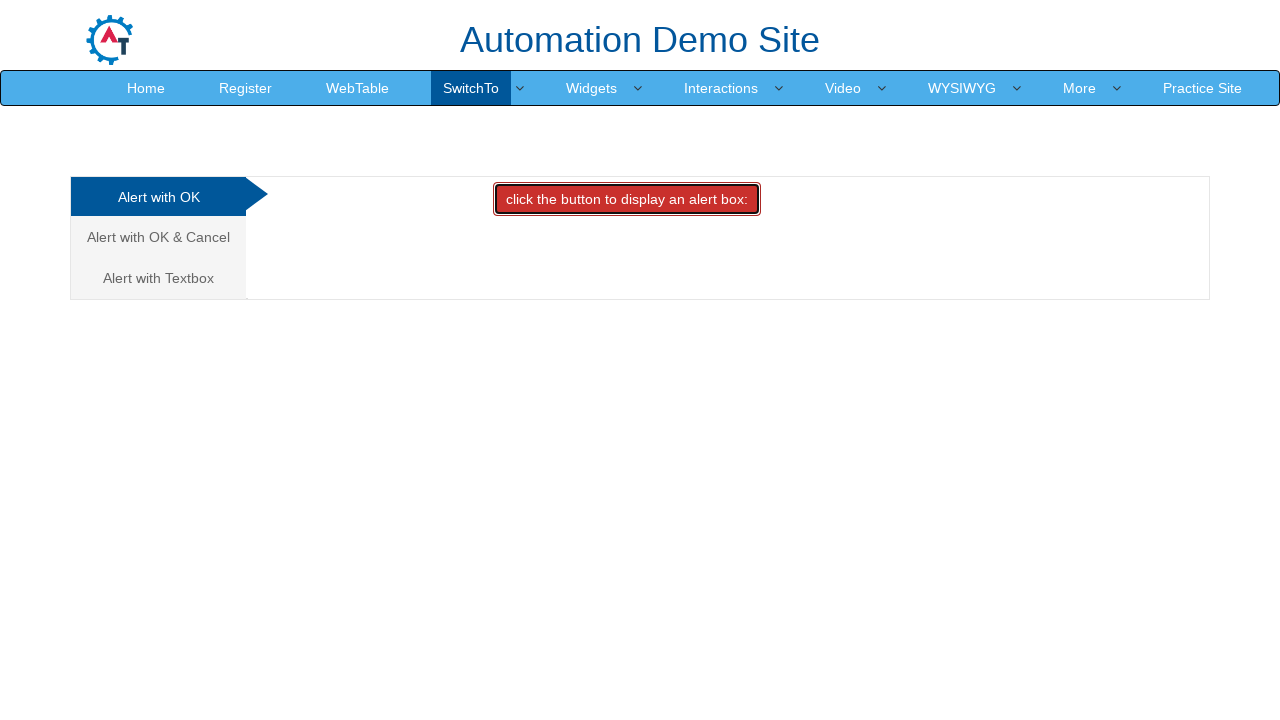

Set up alert dialog handler to accept
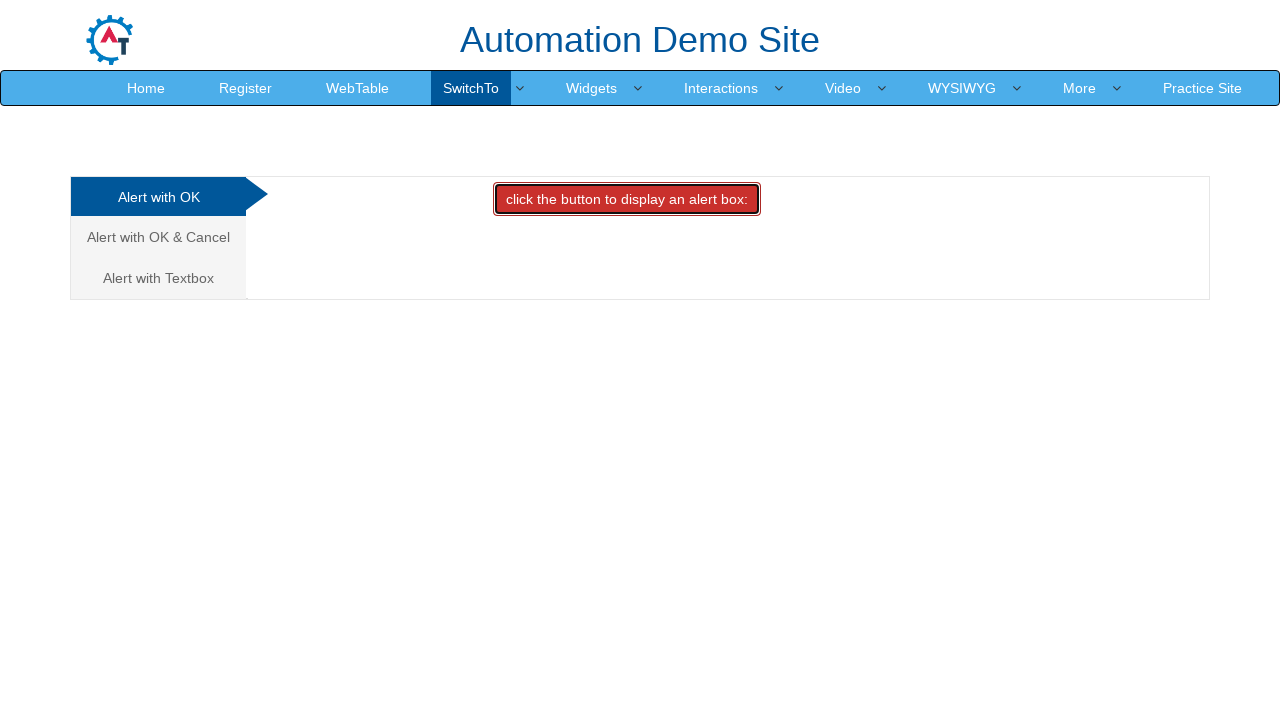

Clicked button again to trigger alert and accept it at (627, 199) on button.btn.btn-danger
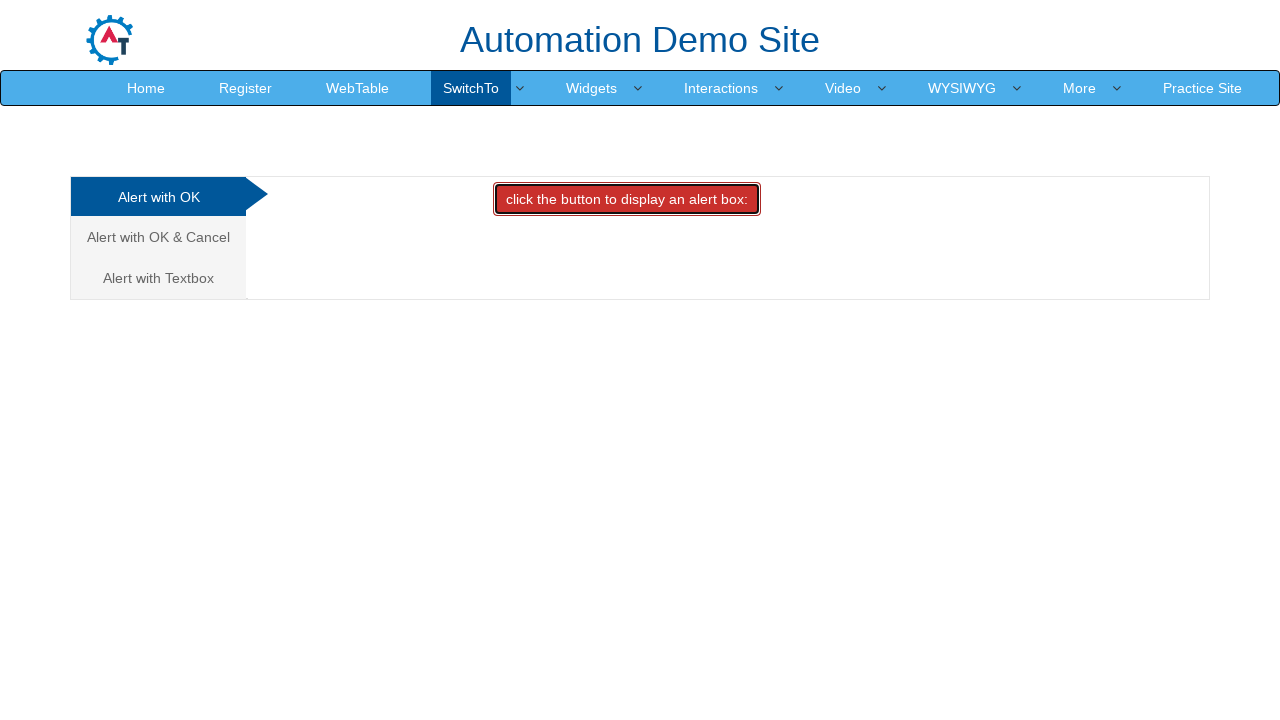

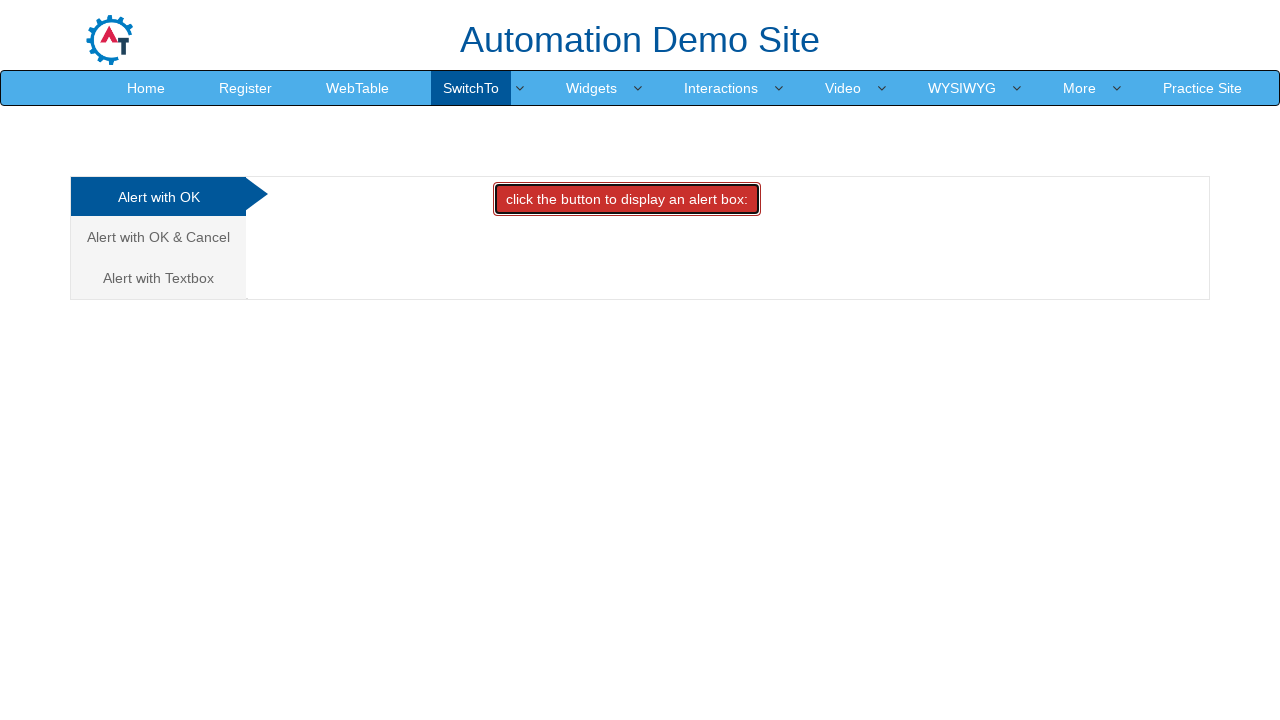